Tests file upload functionality on a demo automation testing site by interacting with the file input field. Note: In a real execution, a valid file path would be needed.

Starting URL: https://demo.automationtesting.in/FileUpload.html

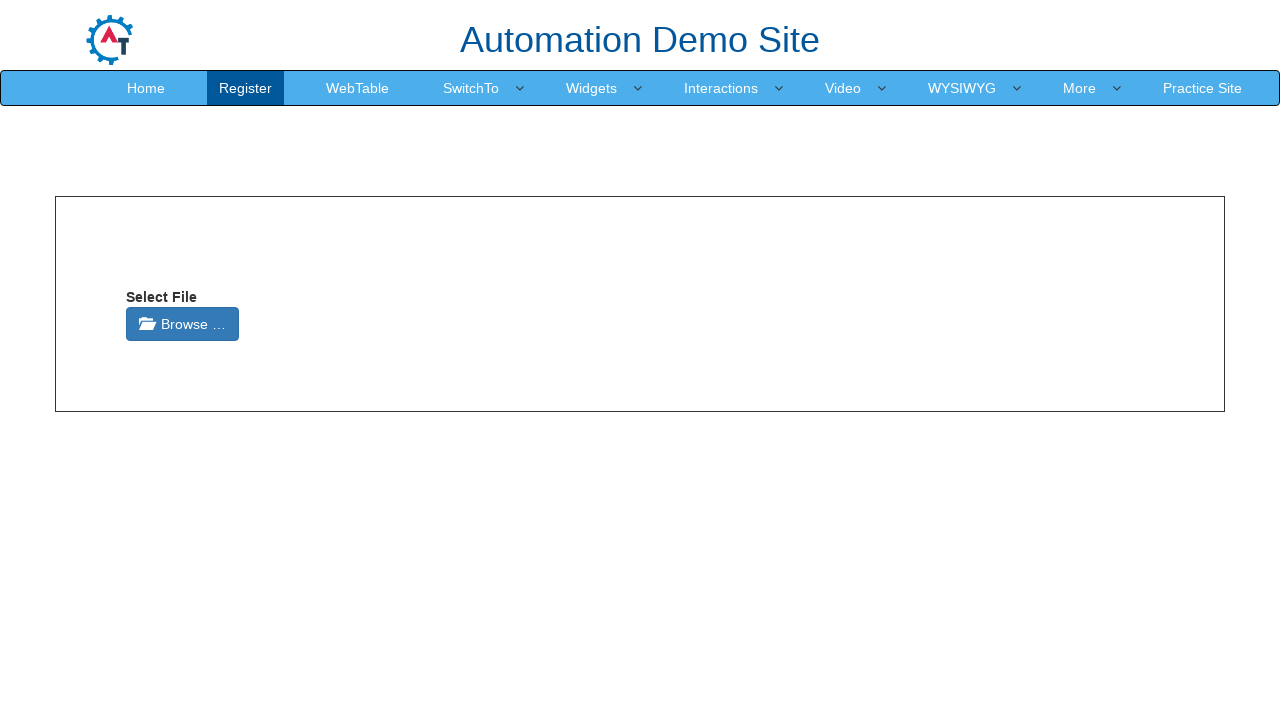

Created temporary test file for upload at /tmp/test_upload_file.txt
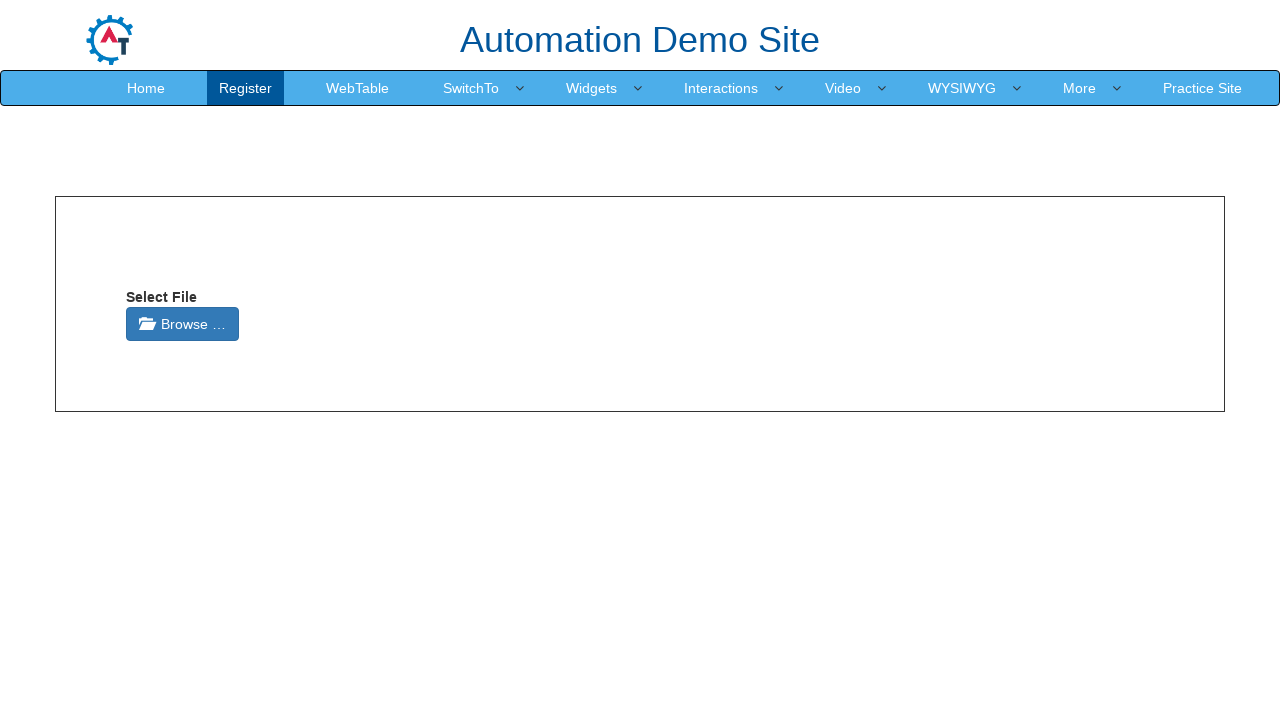

Set input files on file upload field #input-4 with test file
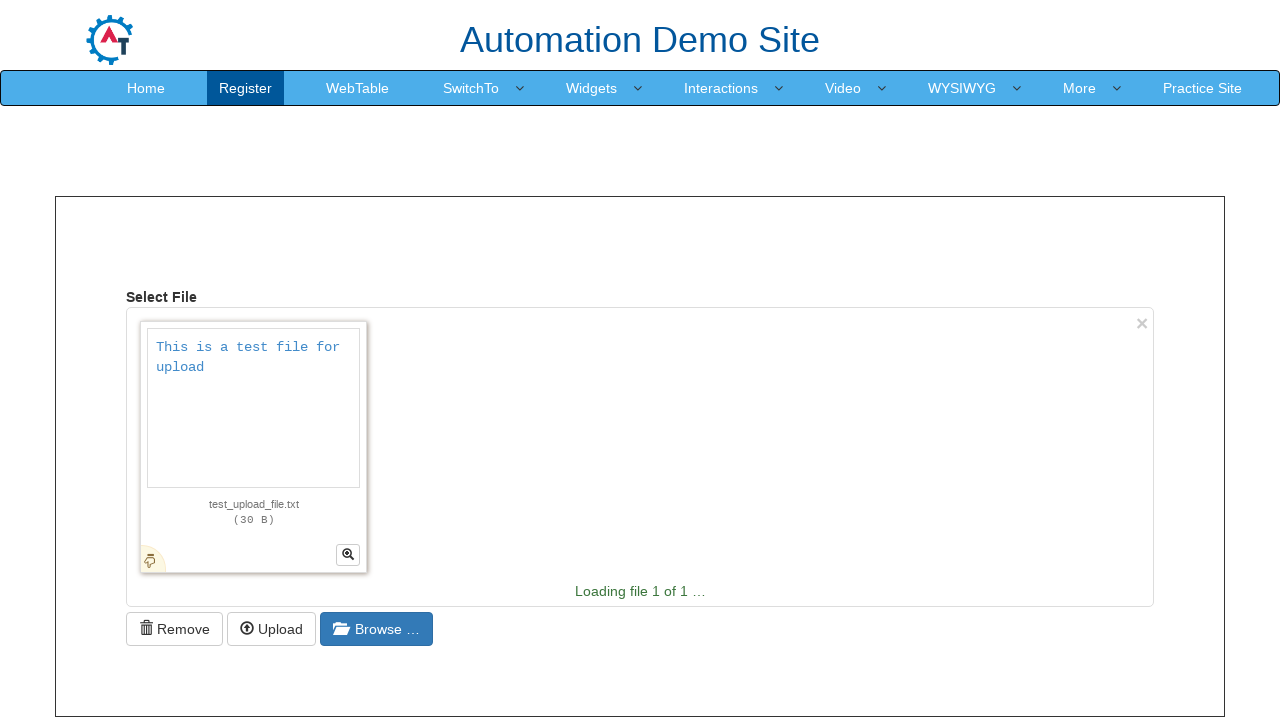

Cleaned up temporary test file from /tmp/test_upload_file.txt
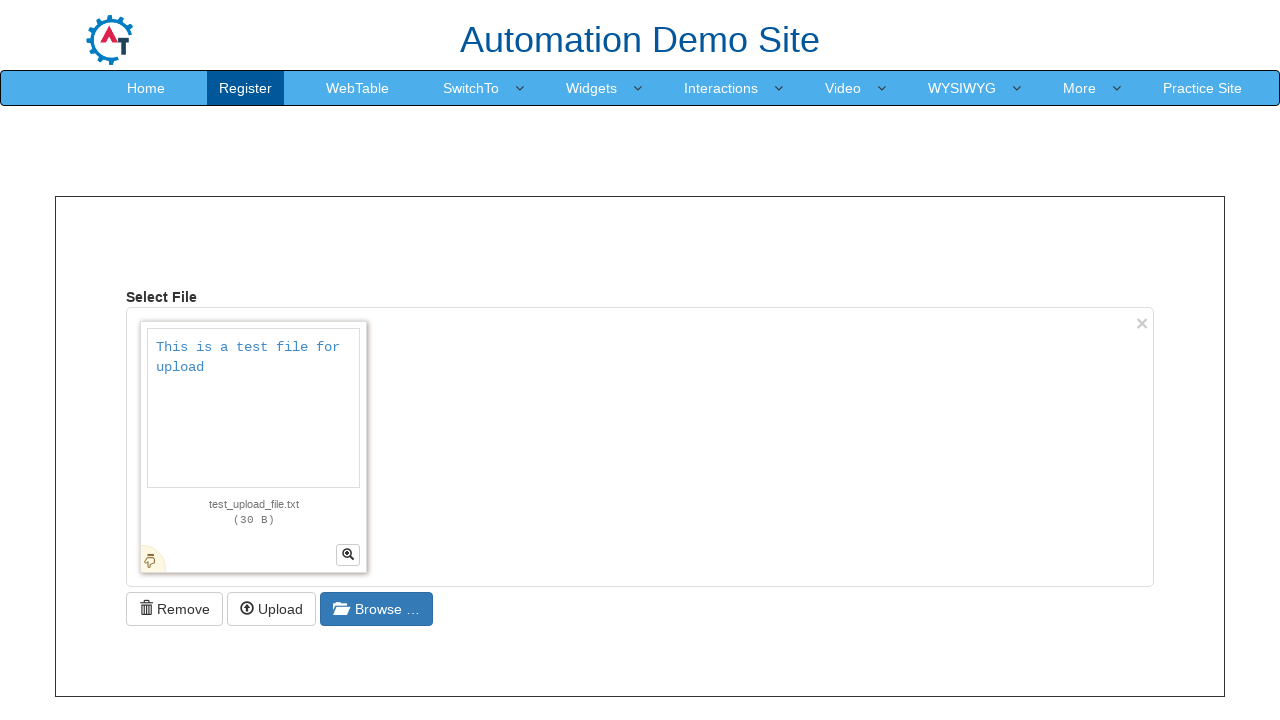

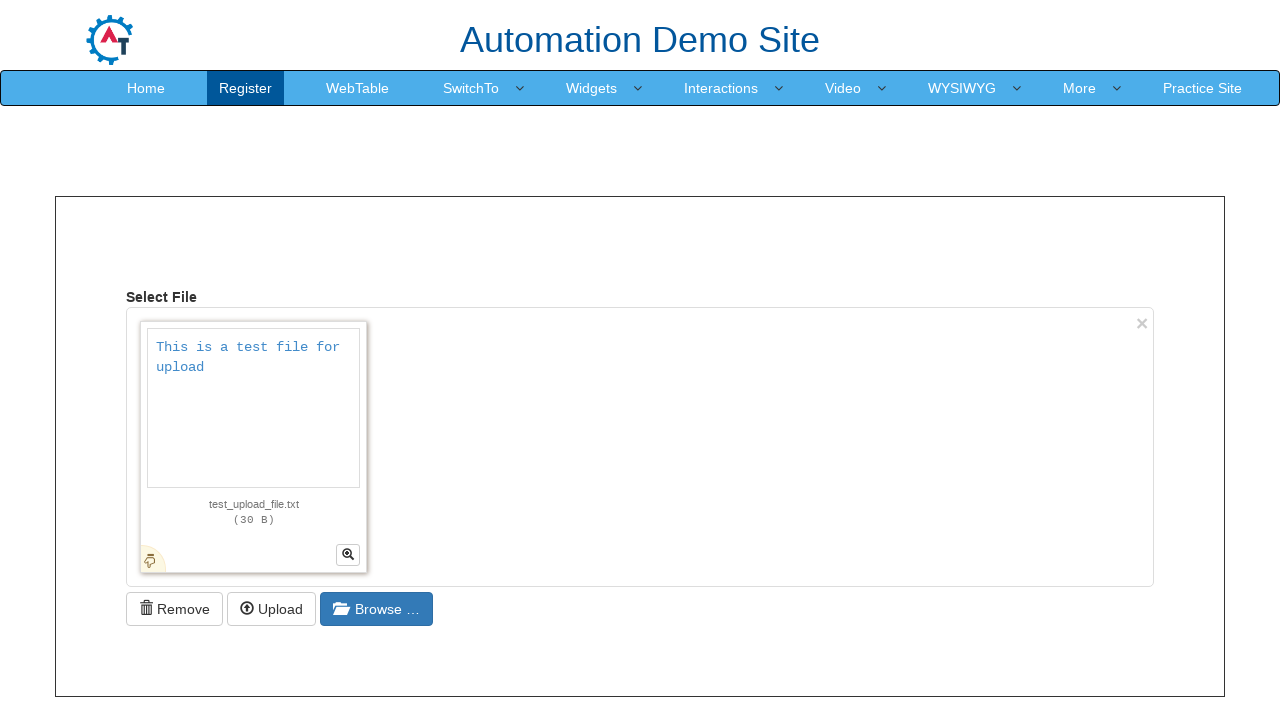